Tests filtering to display only completed todo items.

Starting URL: https://demo.playwright.dev/todomvc

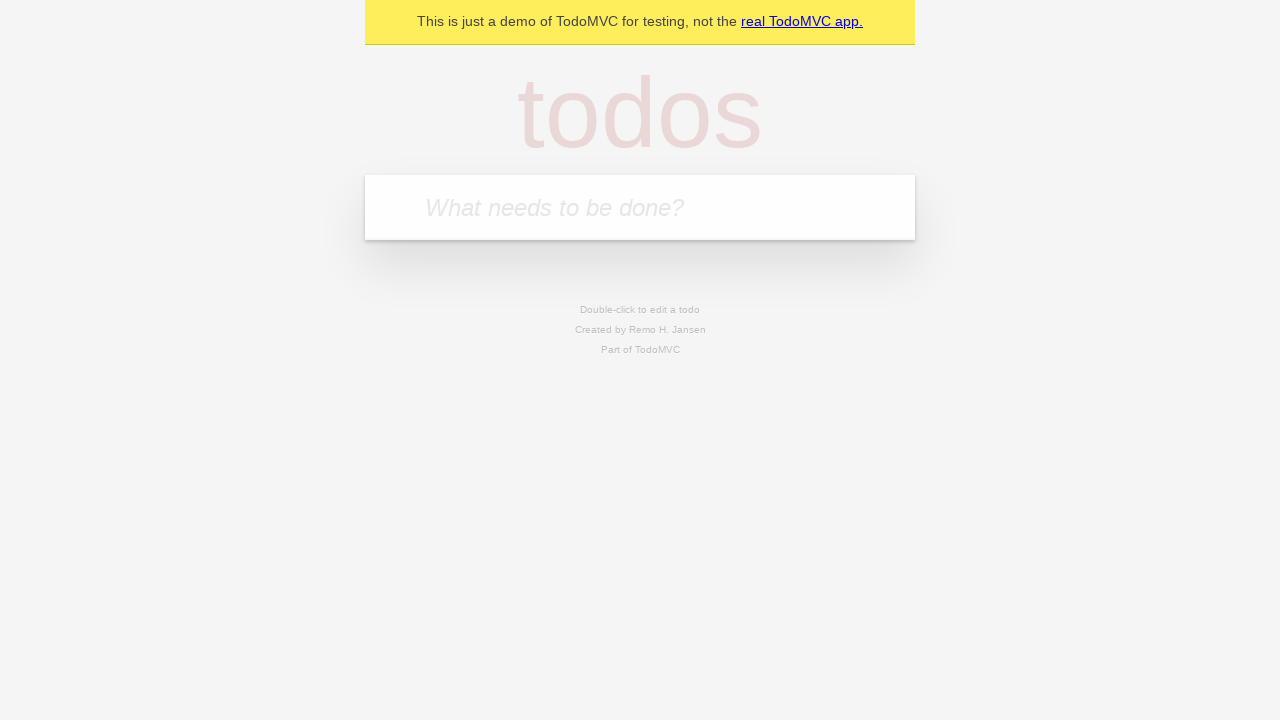

Filled todo input with 'buy some cheese' on internal:attr=[placeholder="What needs to be done?"i]
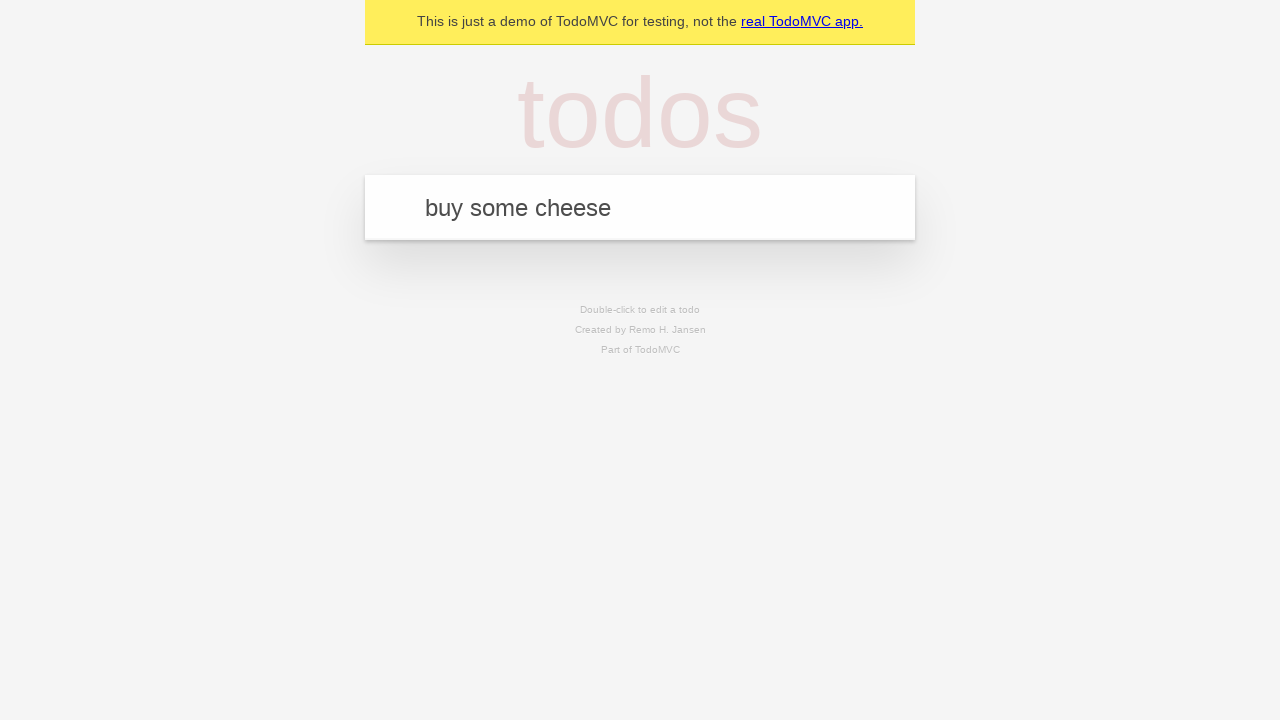

Pressed Enter to add first todo item on internal:attr=[placeholder="What needs to be done?"i]
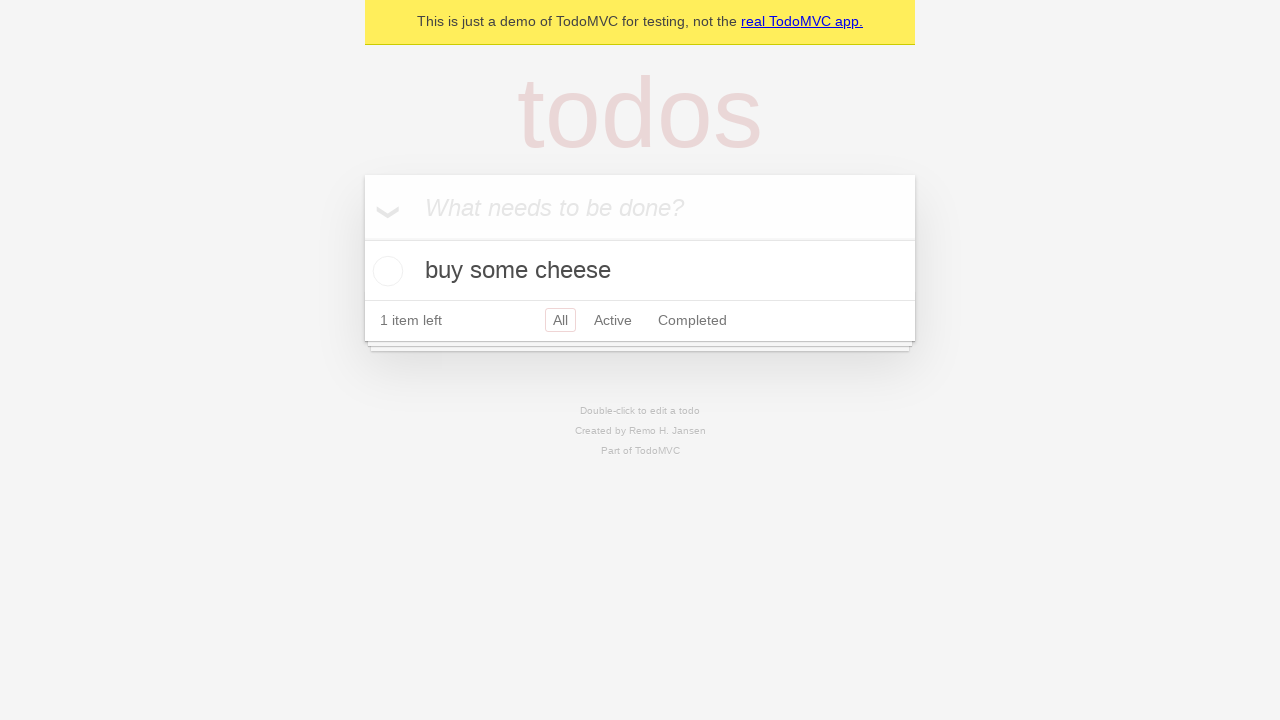

Filled todo input with 'feed the cat' on internal:attr=[placeholder="What needs to be done?"i]
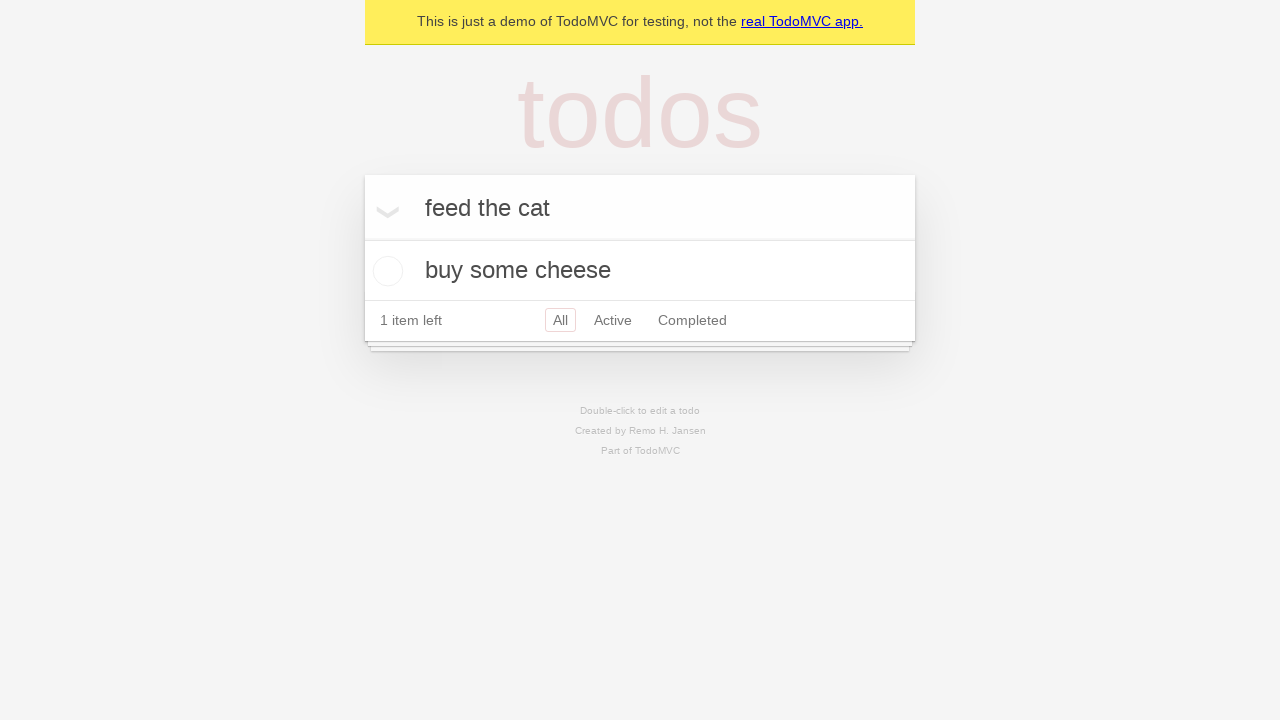

Pressed Enter to add second todo item on internal:attr=[placeholder="What needs to be done?"i]
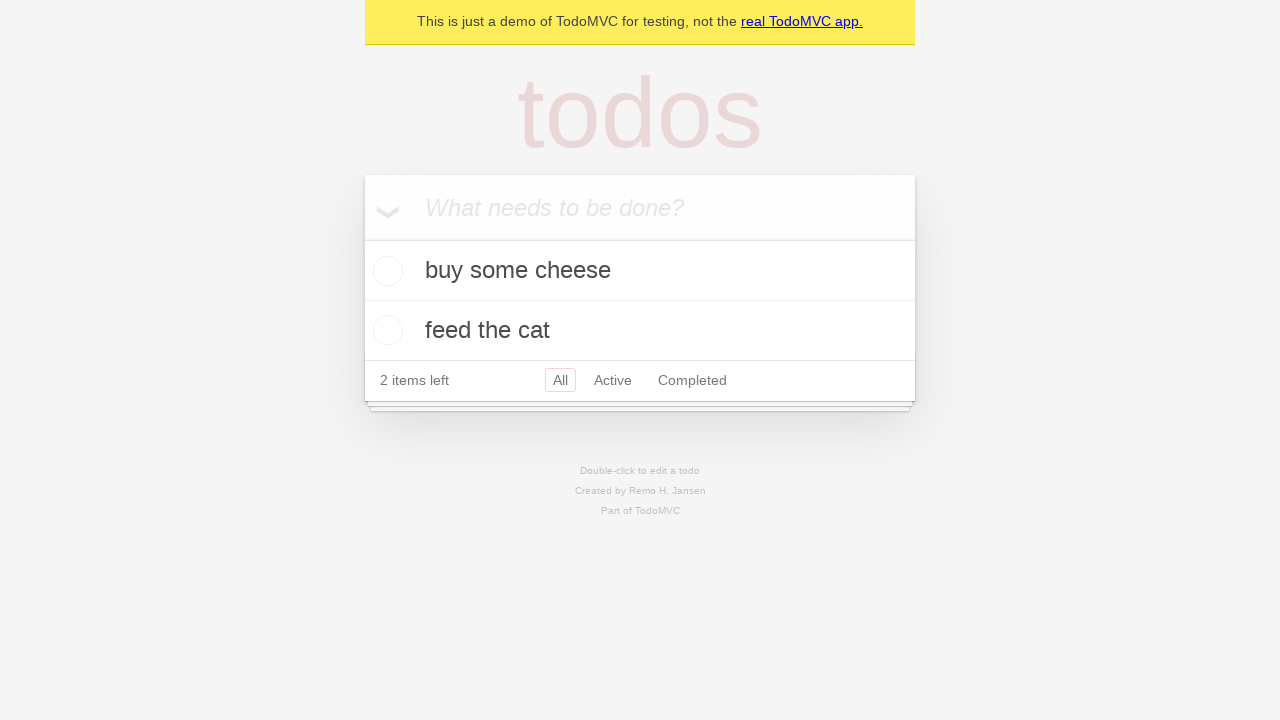

Filled todo input with 'book a doctors appointment' on internal:attr=[placeholder="What needs to be done?"i]
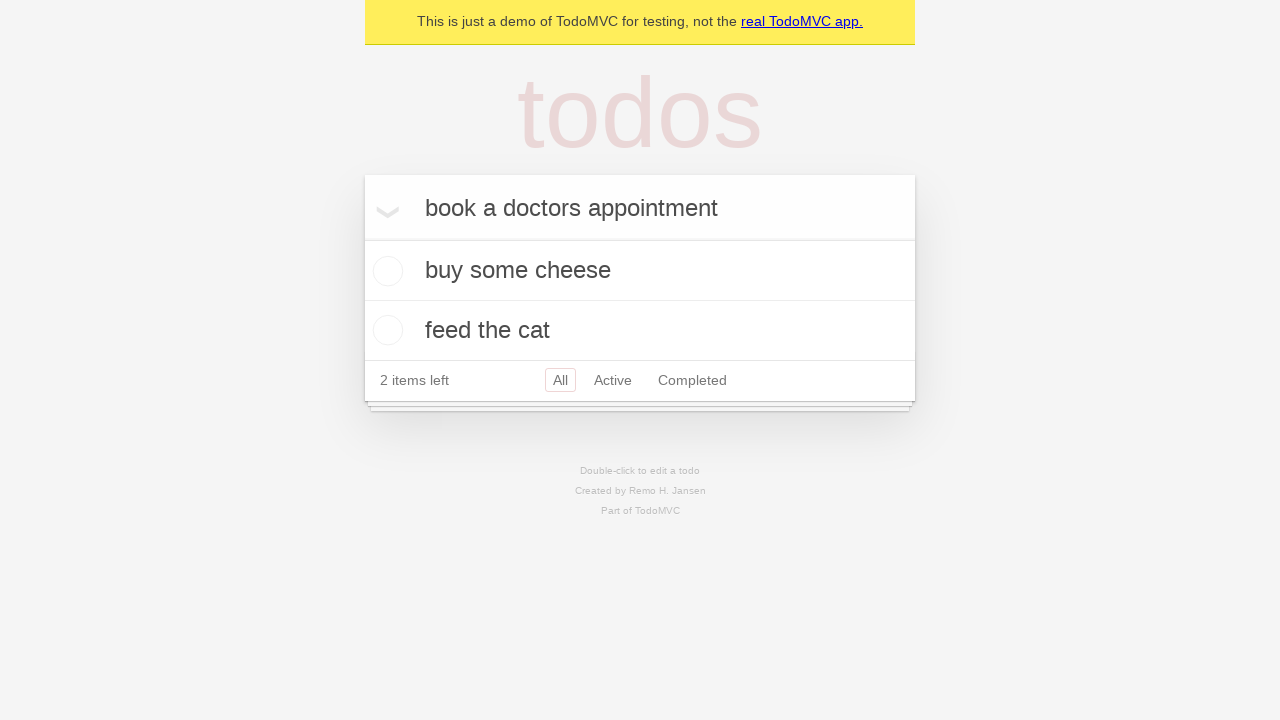

Pressed Enter to add third todo item on internal:attr=[placeholder="What needs to be done?"i]
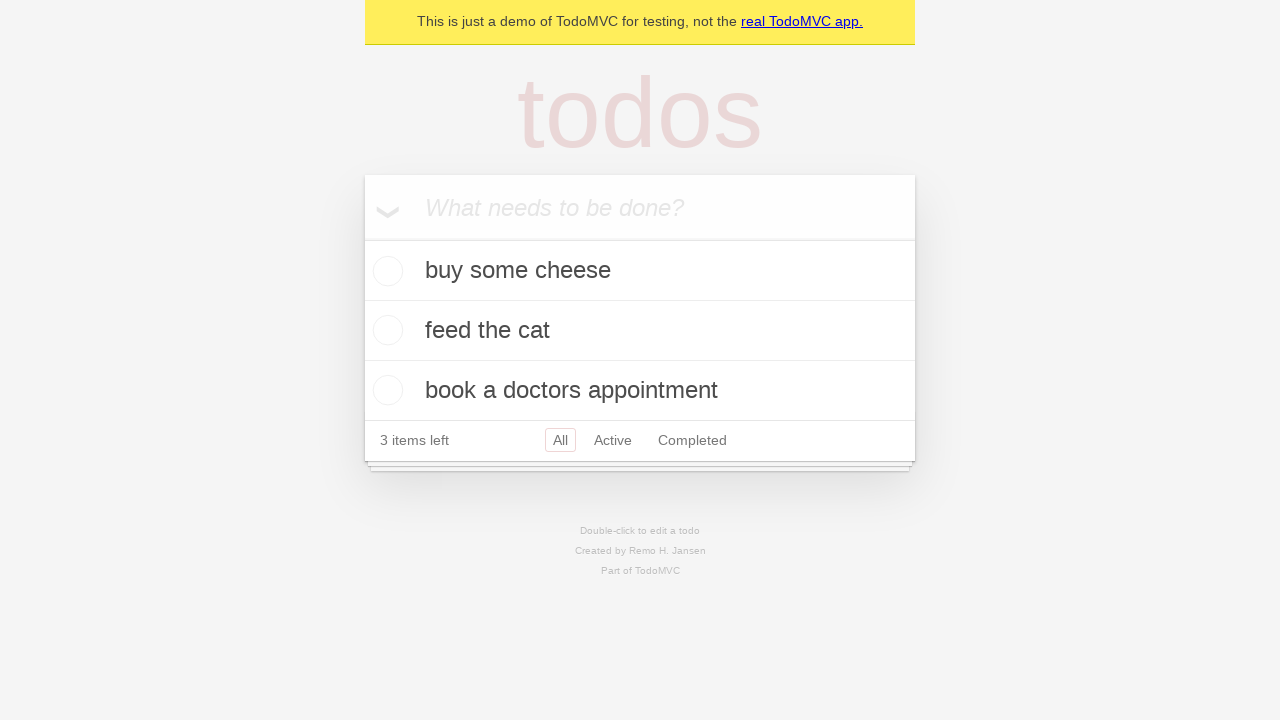

Checked the second todo item checkbox at (385, 330) on internal:testid=[data-testid="todo-item"s] >> nth=1 >> internal:role=checkbox
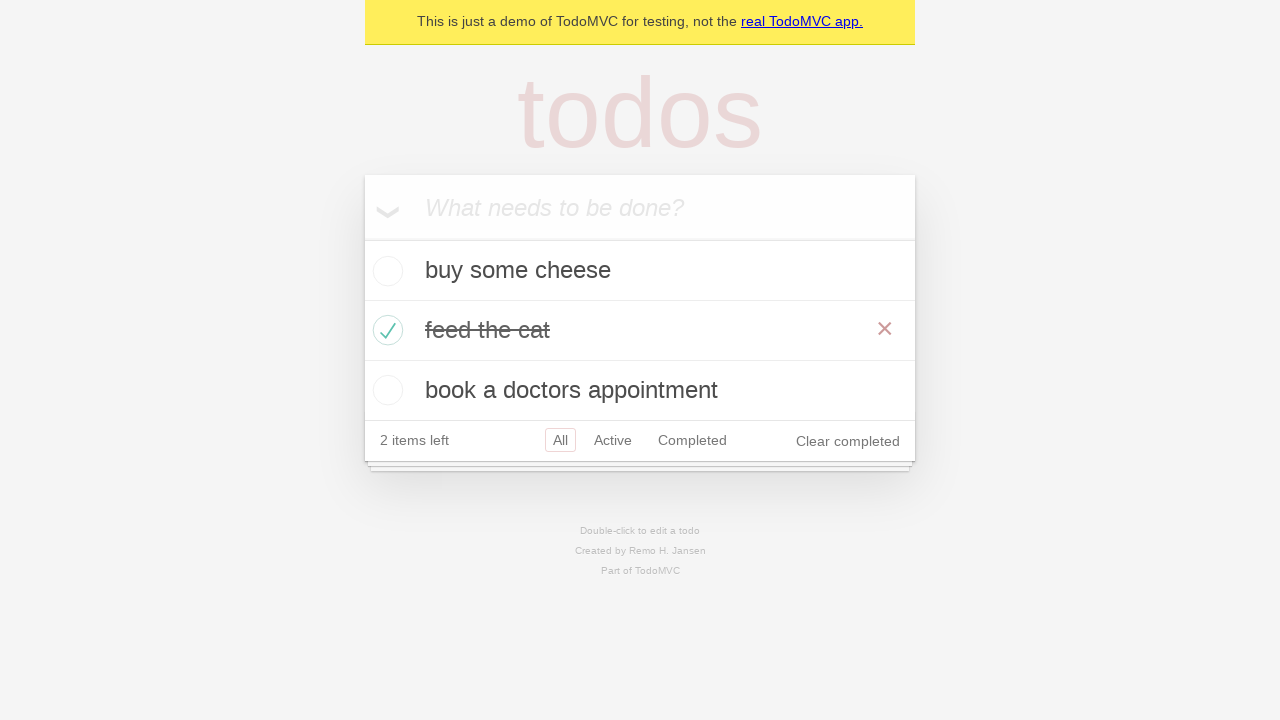

Clicked Completed filter link at (692, 440) on internal:role=link[name="Completed"i]
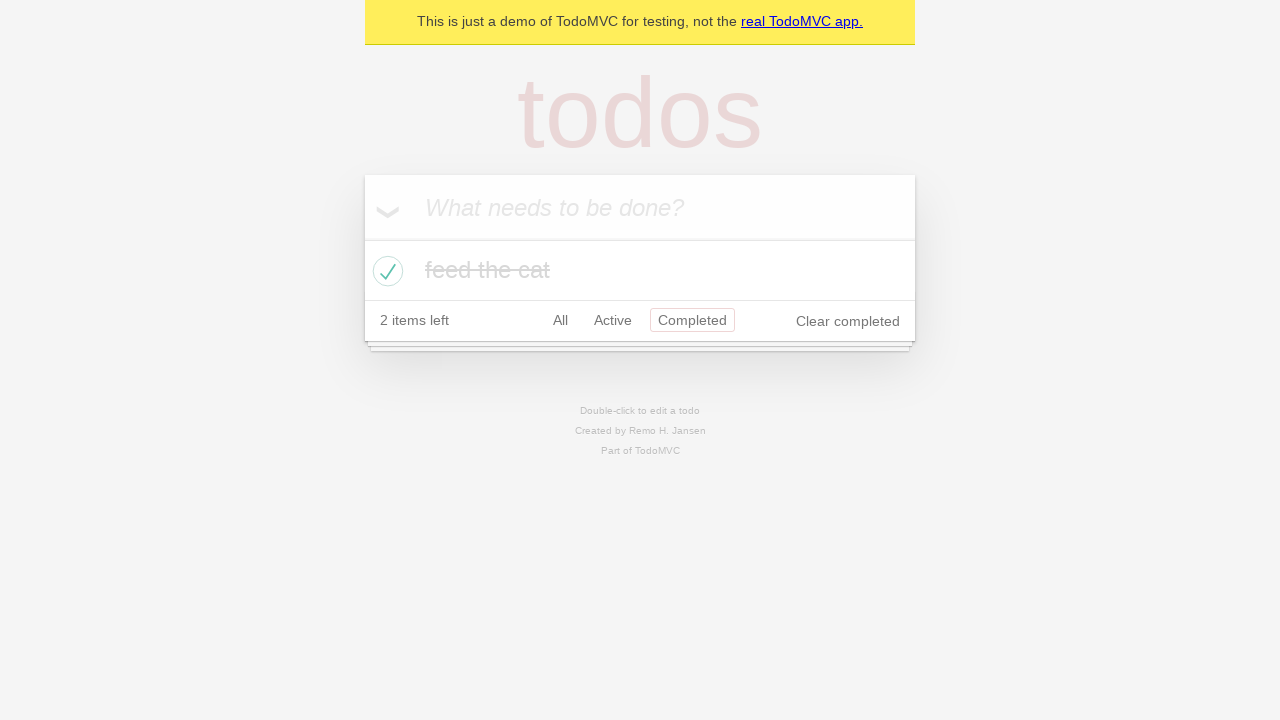

Verified only 1 completed todo item is displayed
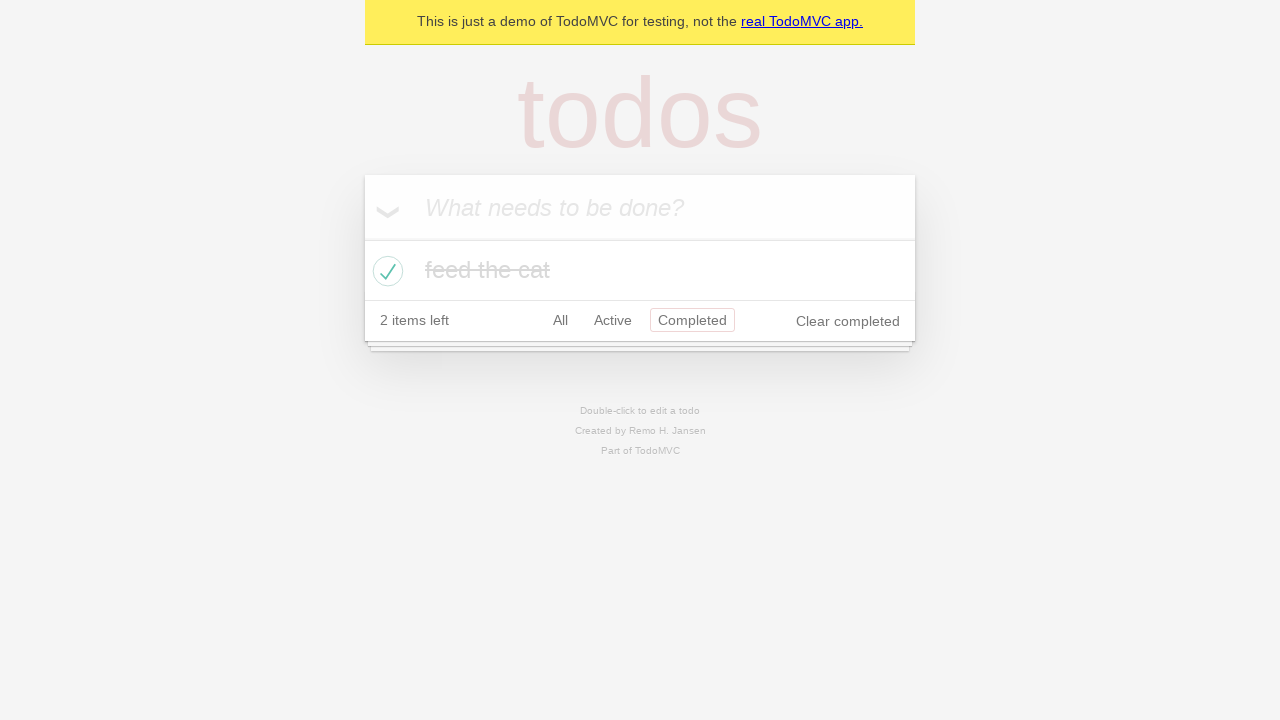

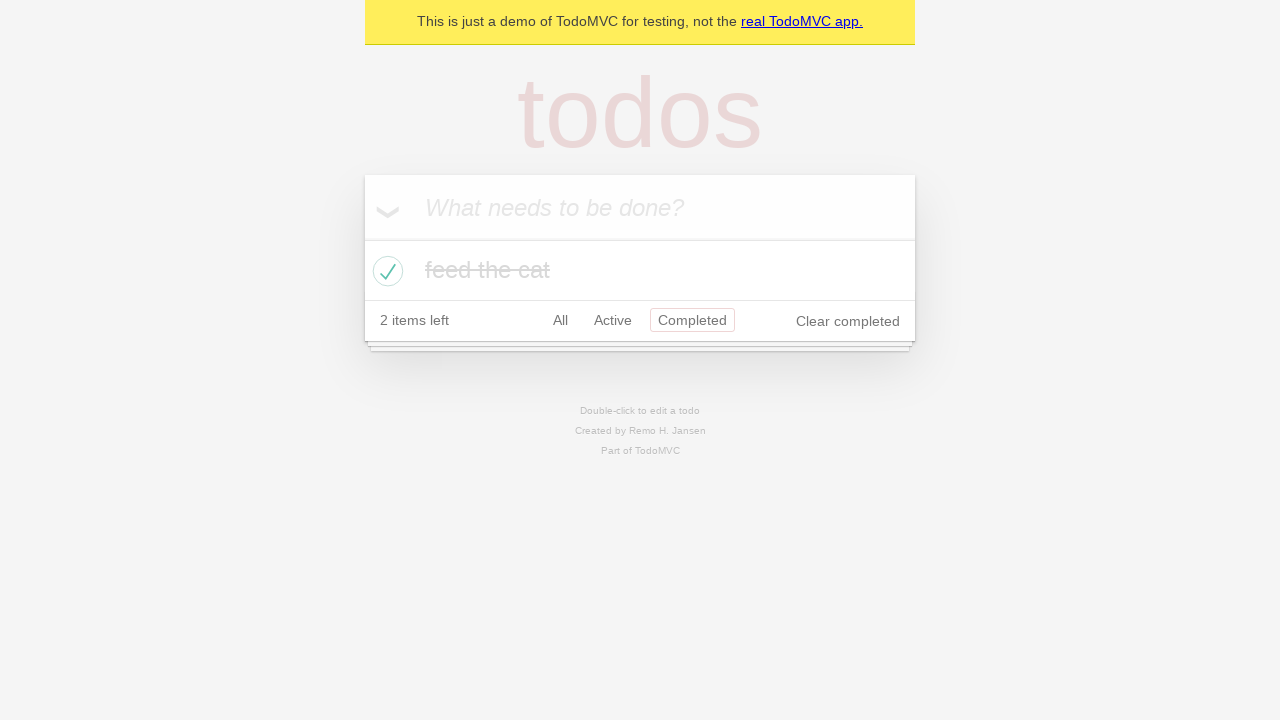